Tests nested iframe handling by switching between parent and child iframes, reading text from the parent iframe, and entering text into an input field within the child iframe

Starting URL: https://demo.automationtesting.in/Frames.html

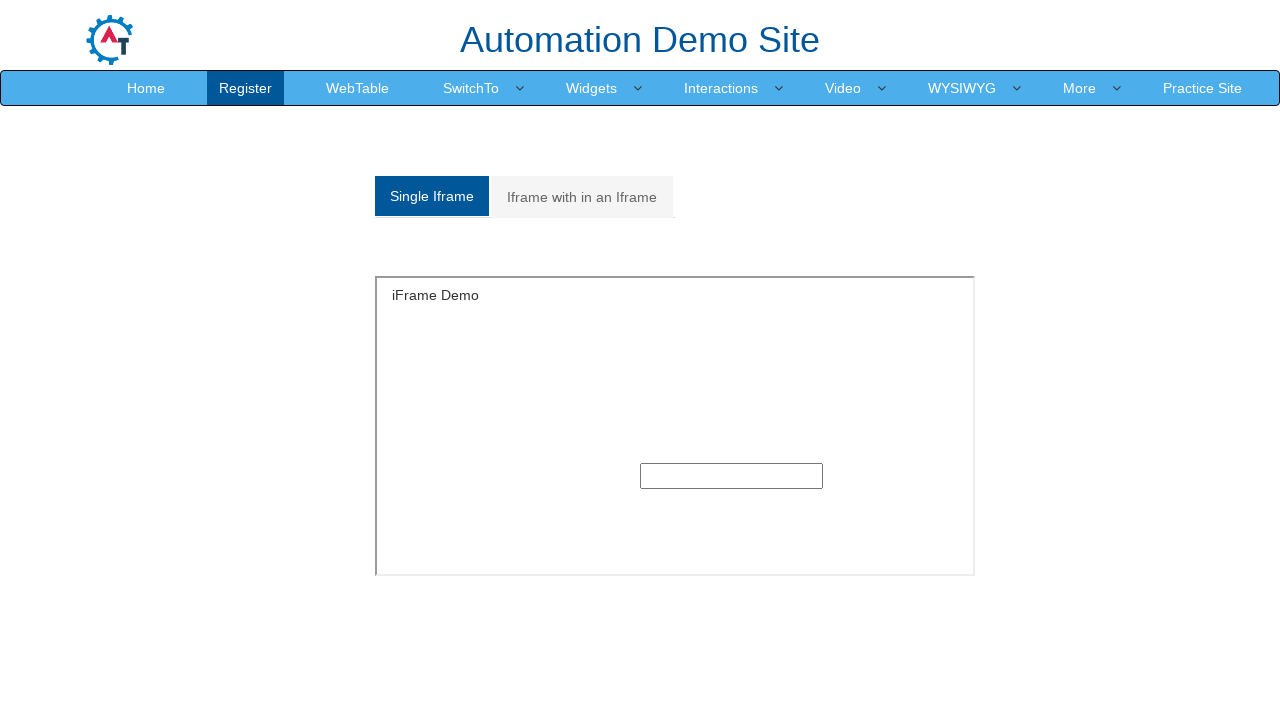

Clicked on nested iframes tab at (582, 197) on xpath=/html/body/section/div[1]/div/div/div/div[1]/div/ul/li[2]/a
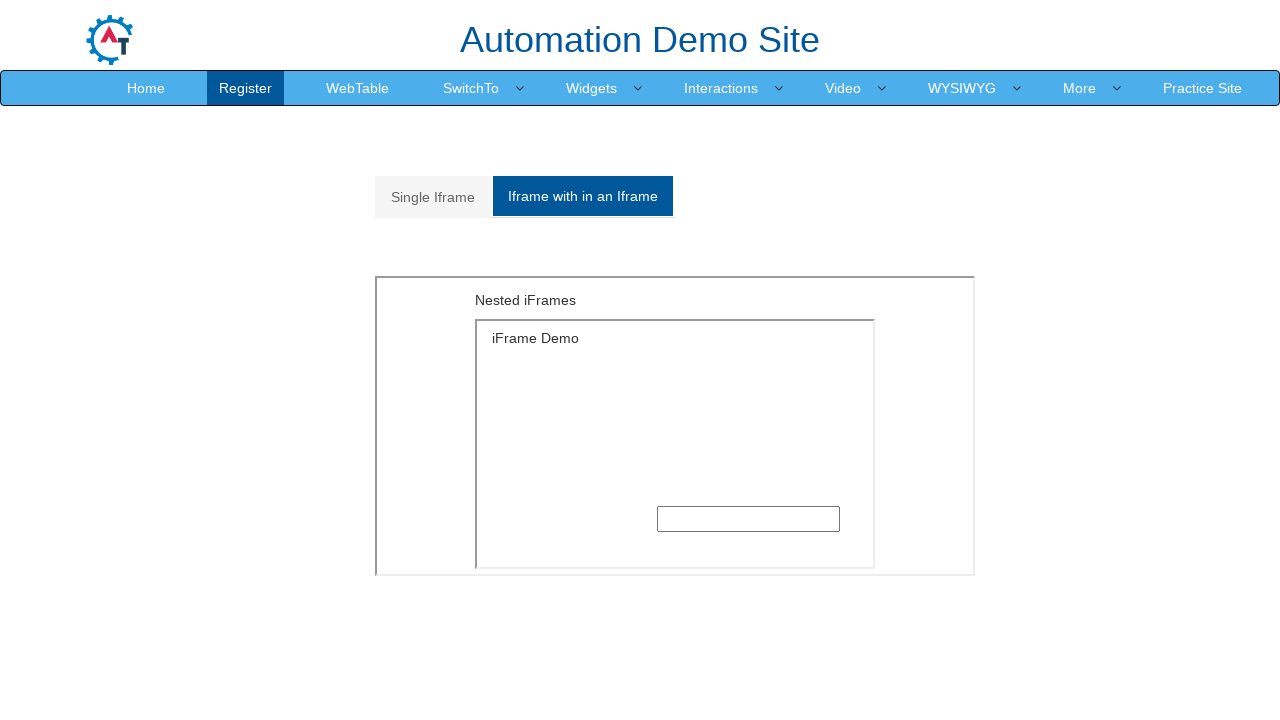

Located parent iframe
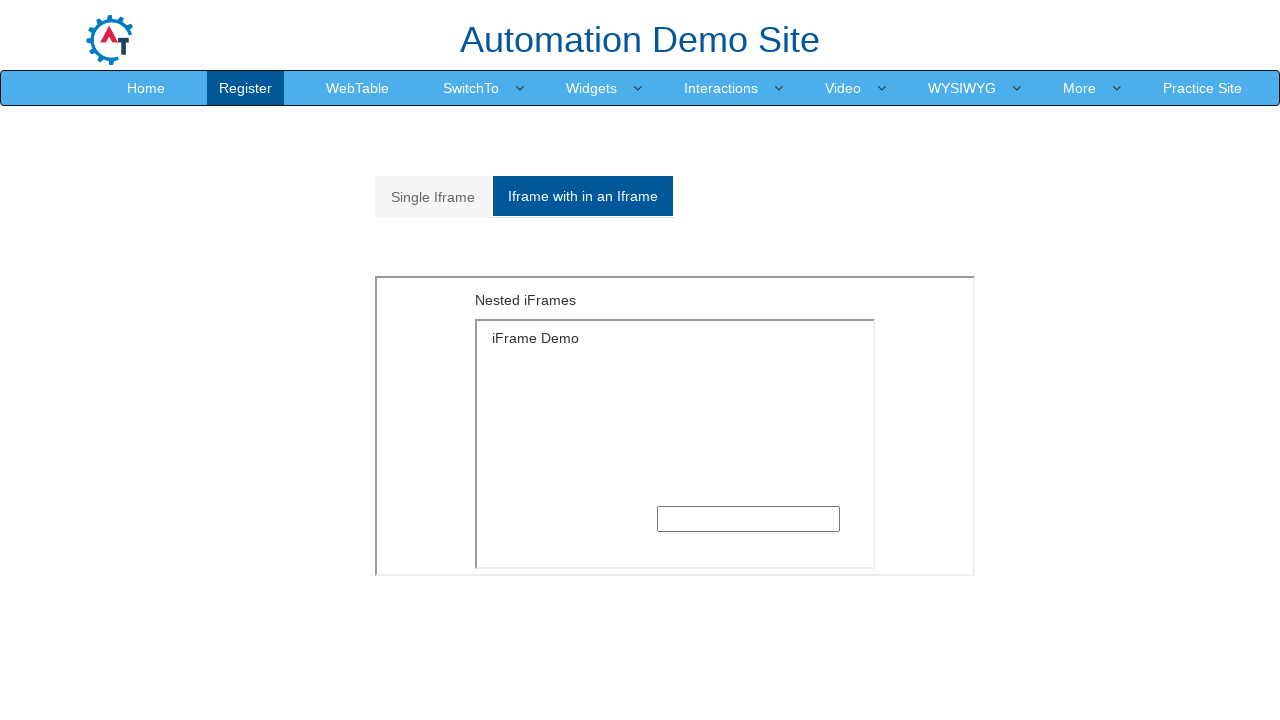

Located text element in parent iframe
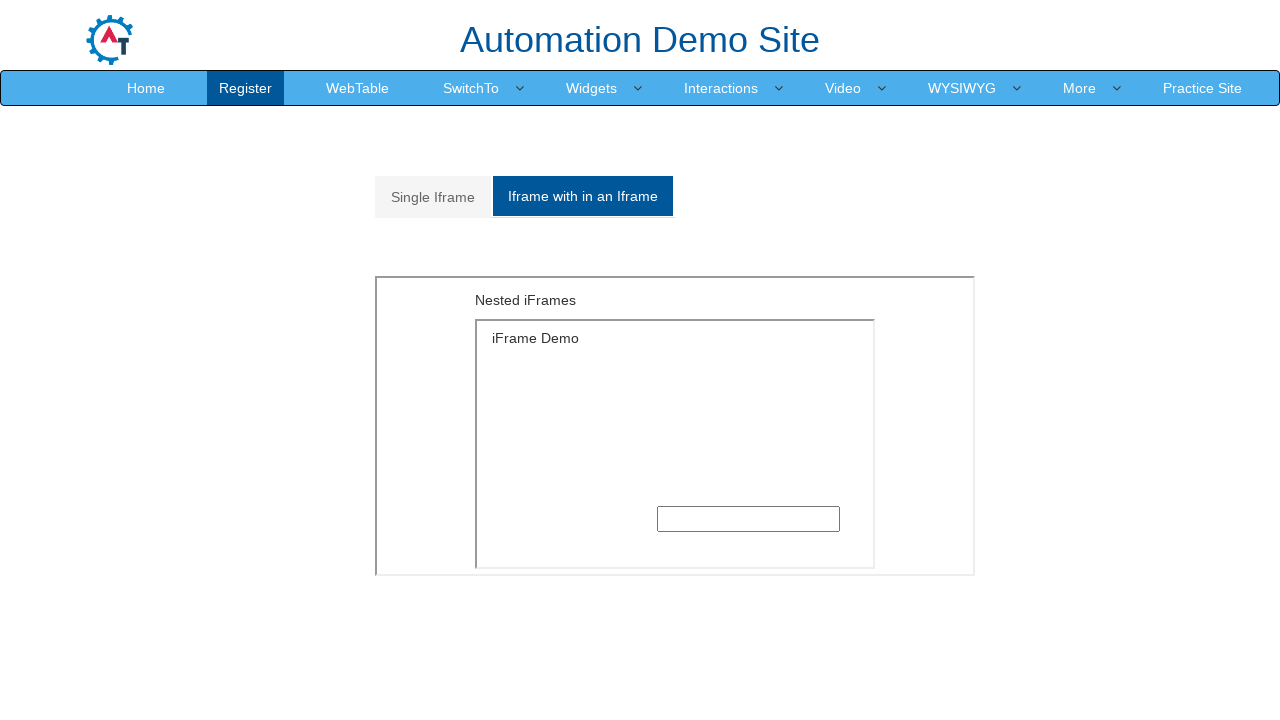

Text element in parent iframe is now visible
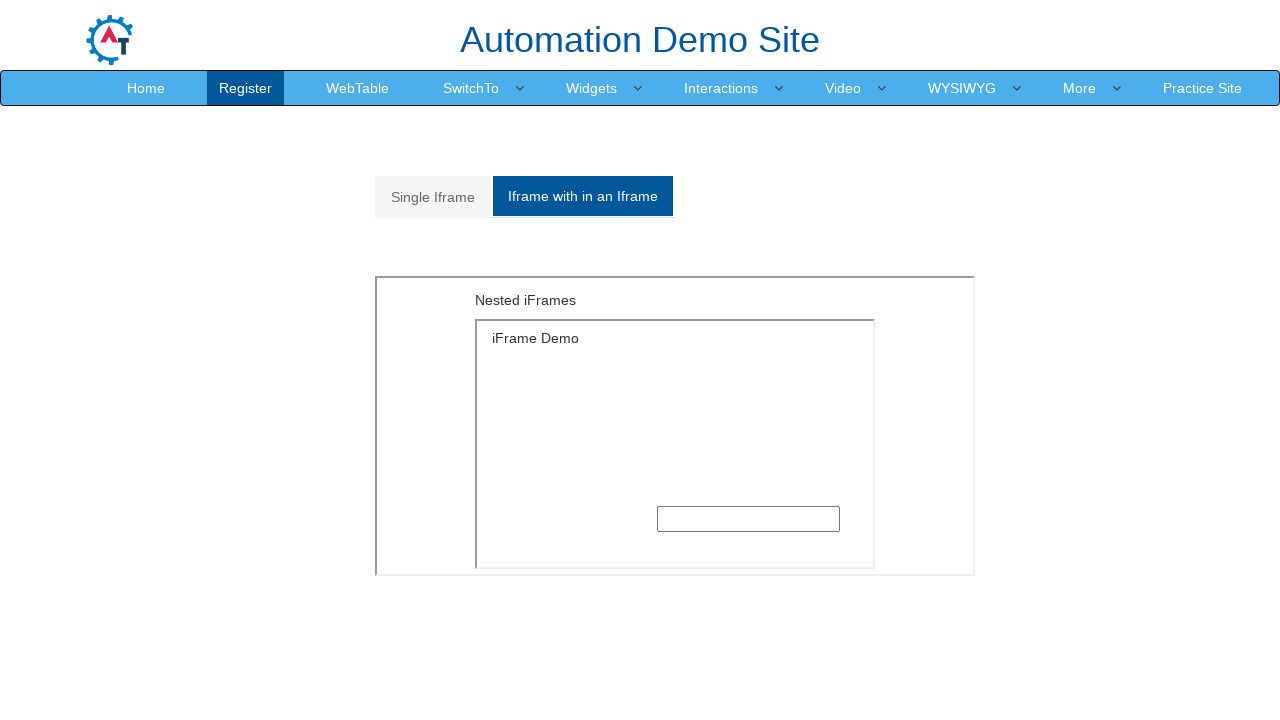

Located first child iframe within parent iframe
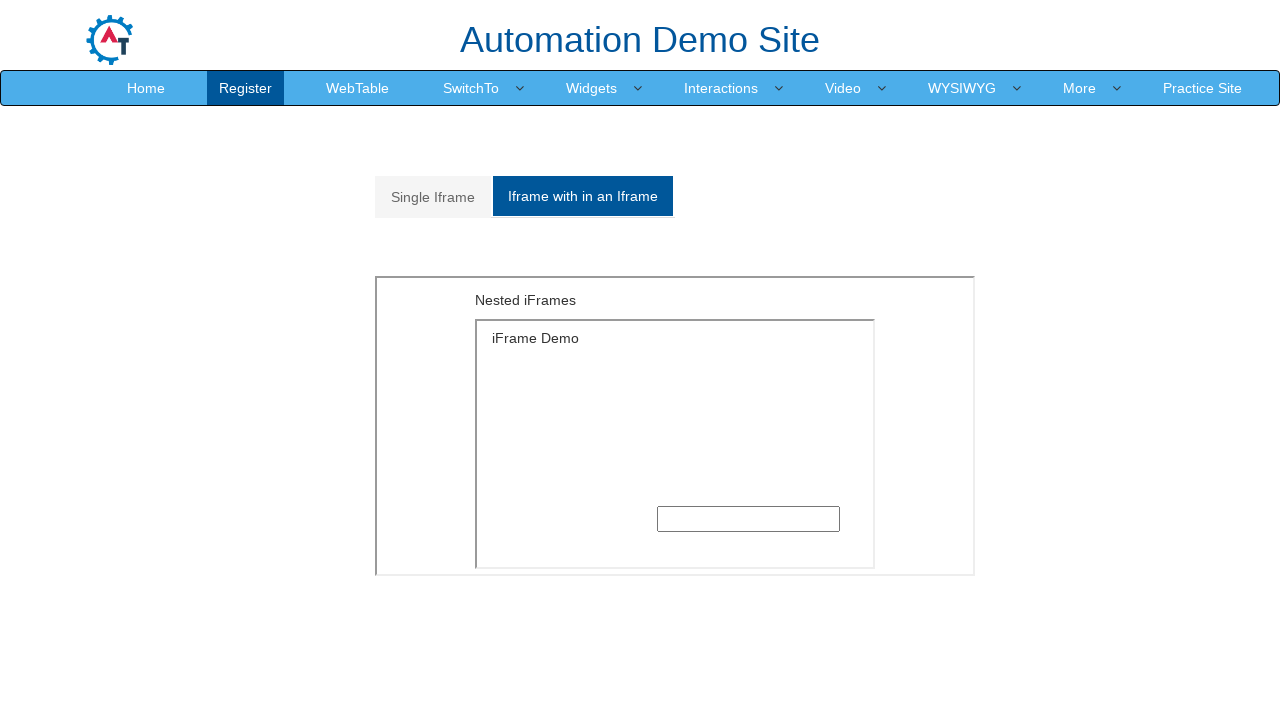

Filled input field in child iframe with 'Soundarya' on xpath=//*[@id='Multiple']/iframe >> internal:control=enter-frame >> iframe >> nt
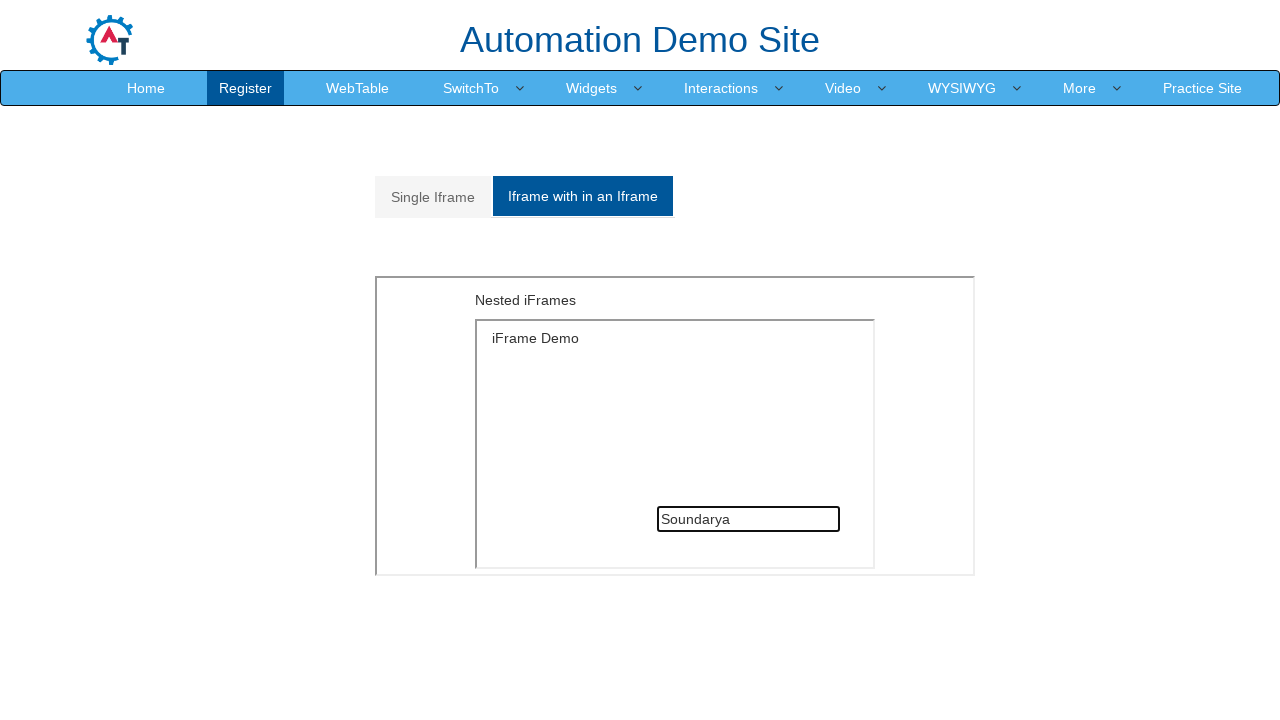

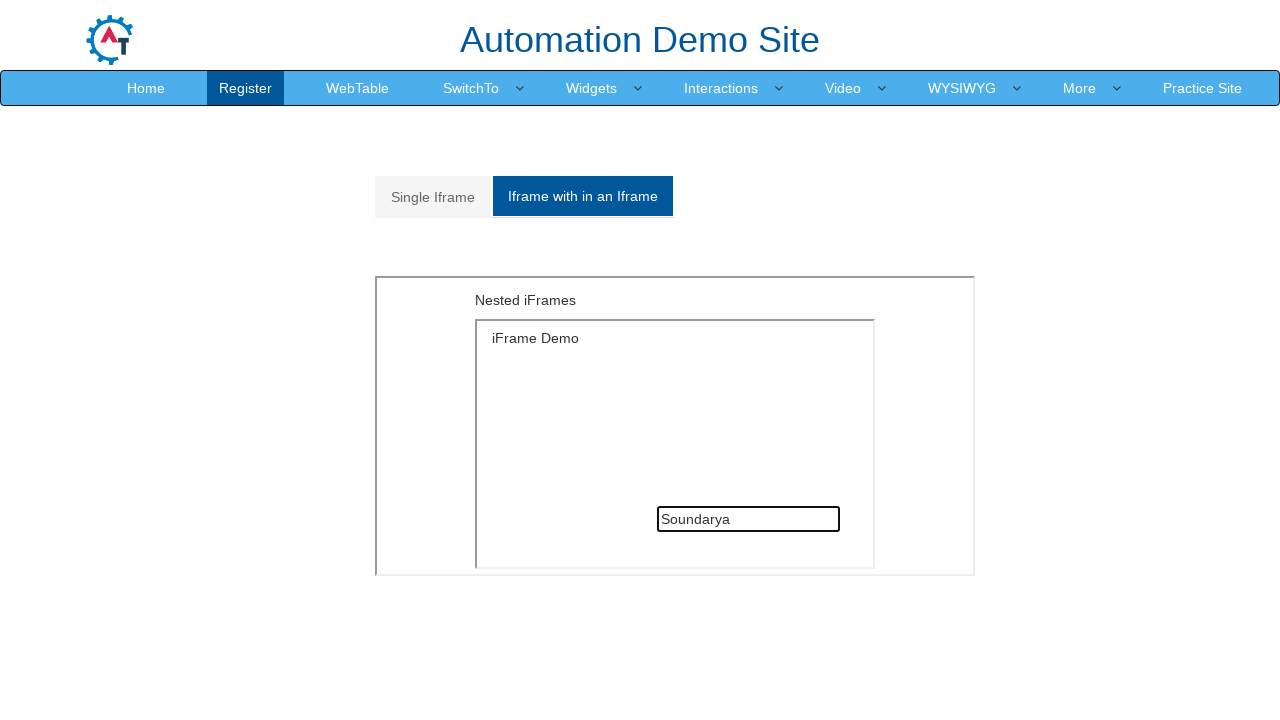